Tests interaction with elements inside an iframe by switching to a frame and filling a text input field with a value.

Starting URL: https://ui.vision/demo/webtest/frames/

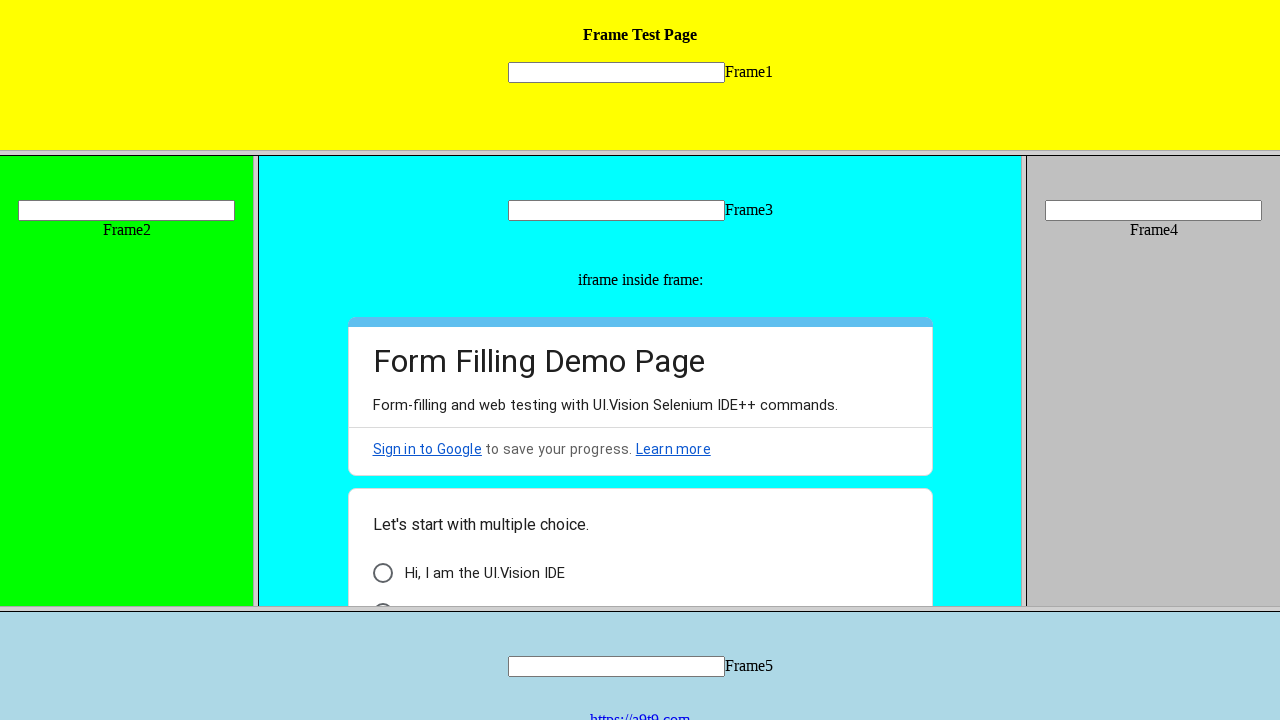

Located the first frame on the page
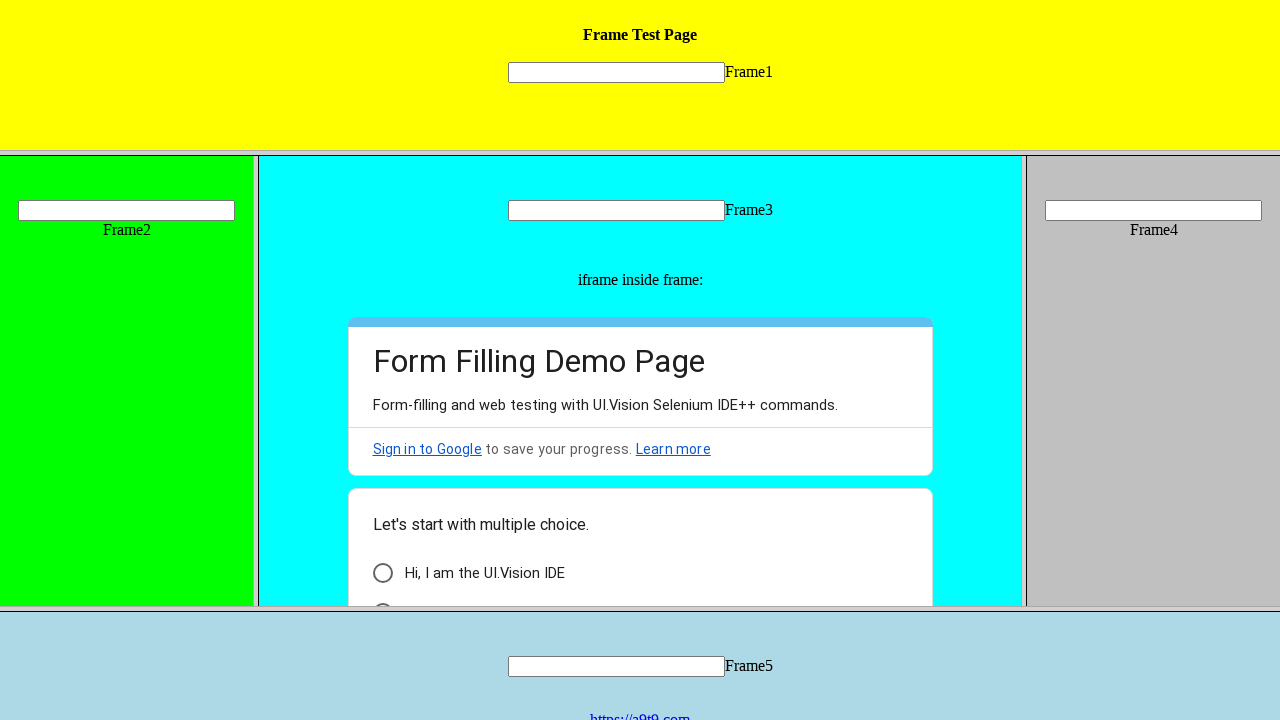

Filled text input field inside iframe with value '1212' on frame >> nth=0 >> internal:control=enter-frame >> input[name='mytext1']
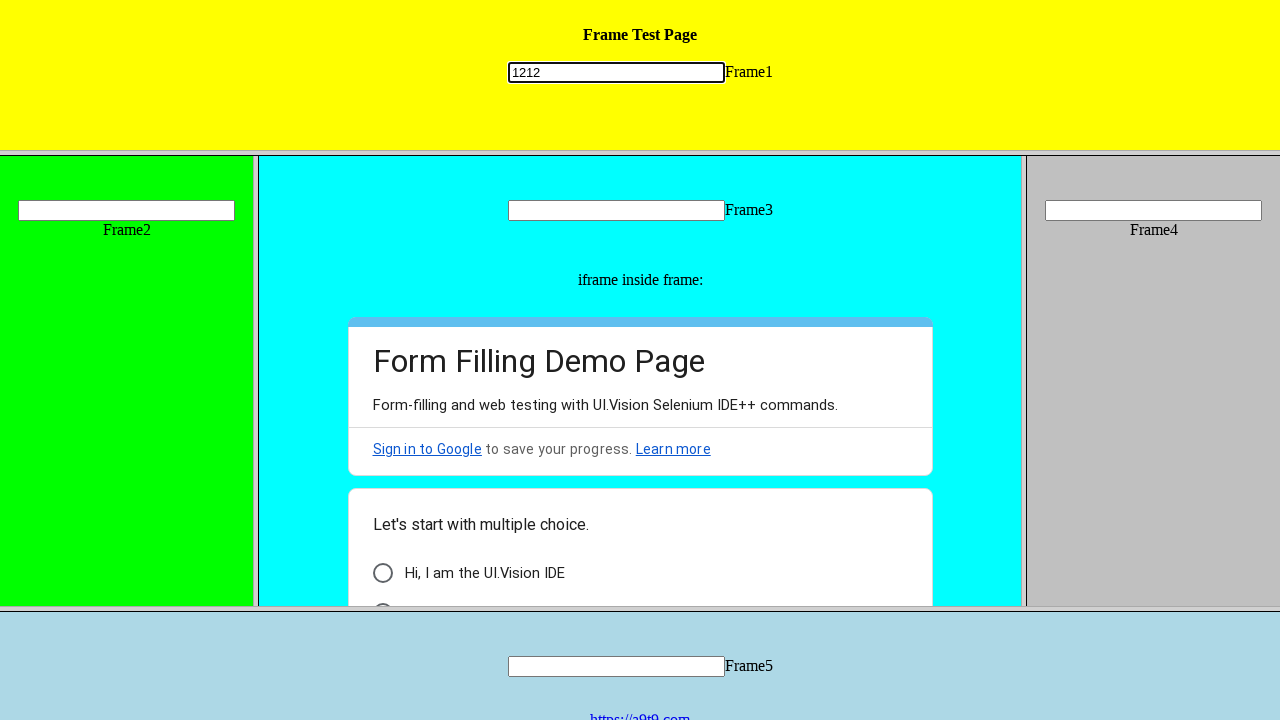

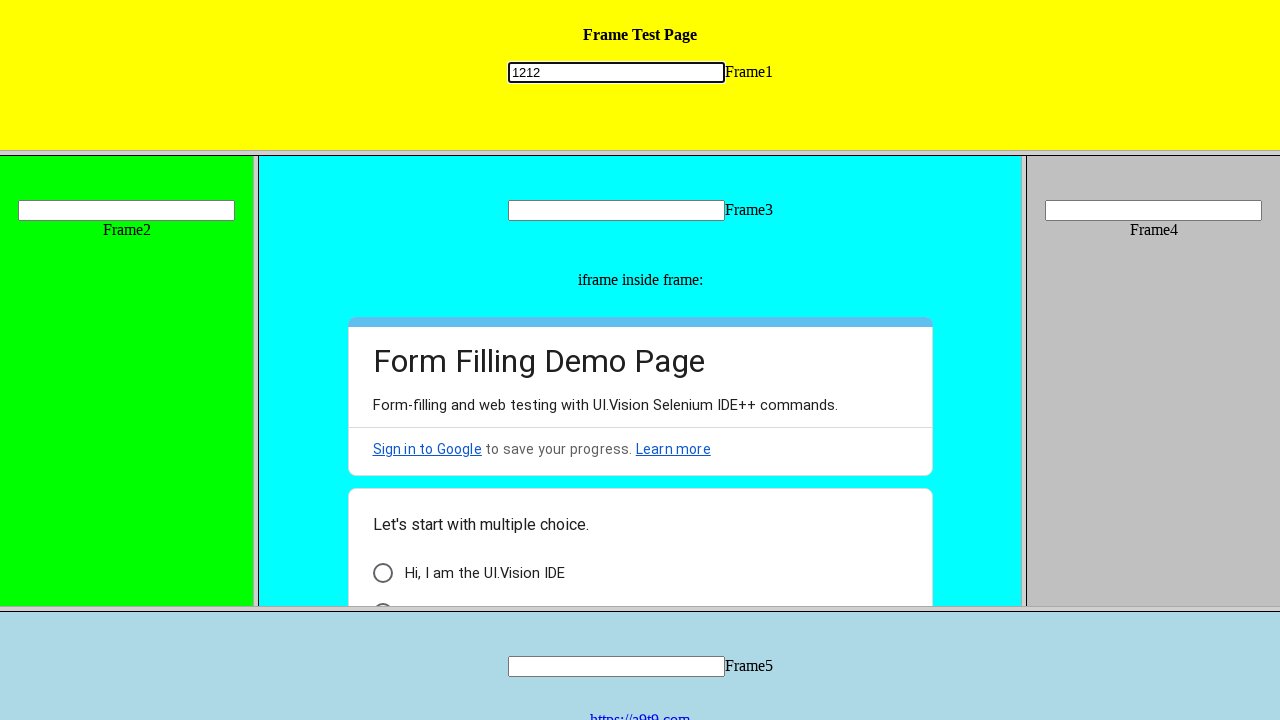